Tests explicit wait synchronization by clicking a button that triggers a state change, then waiting for a checkbox to become visible before clicking it.

Starting URL: https://omayo.blogspot.com/

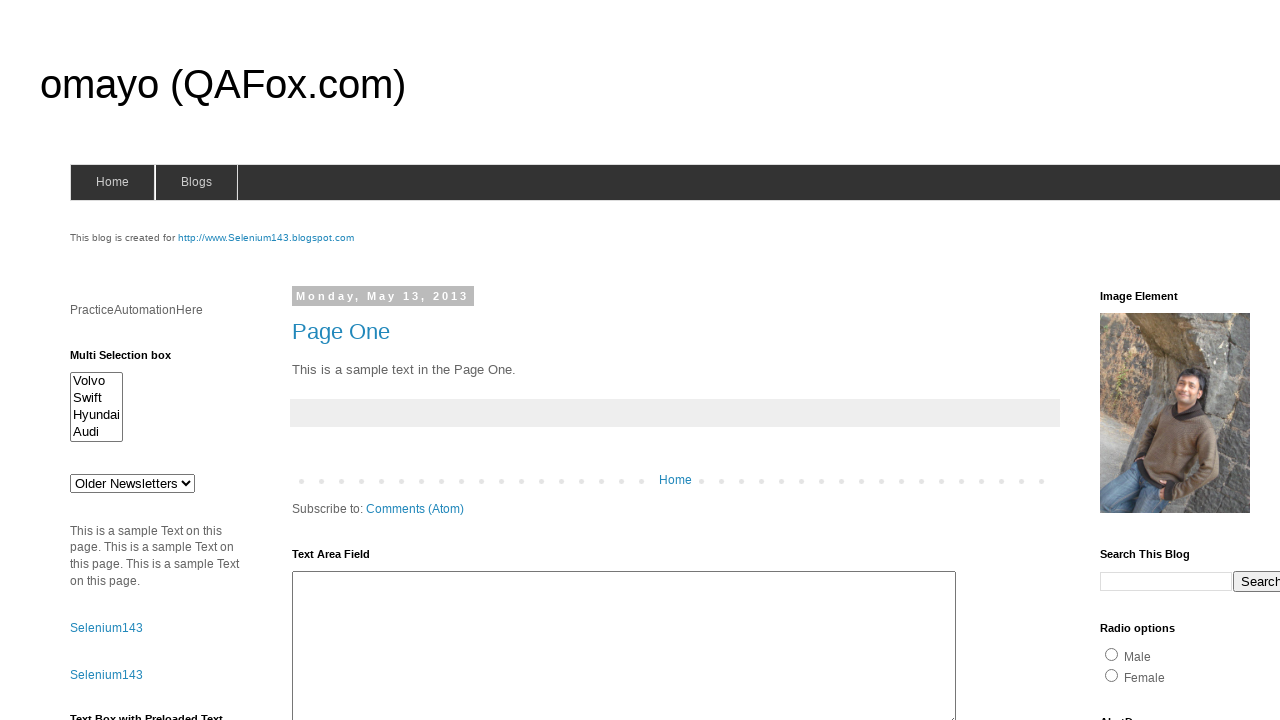

Located checkbox element with id 'dte'
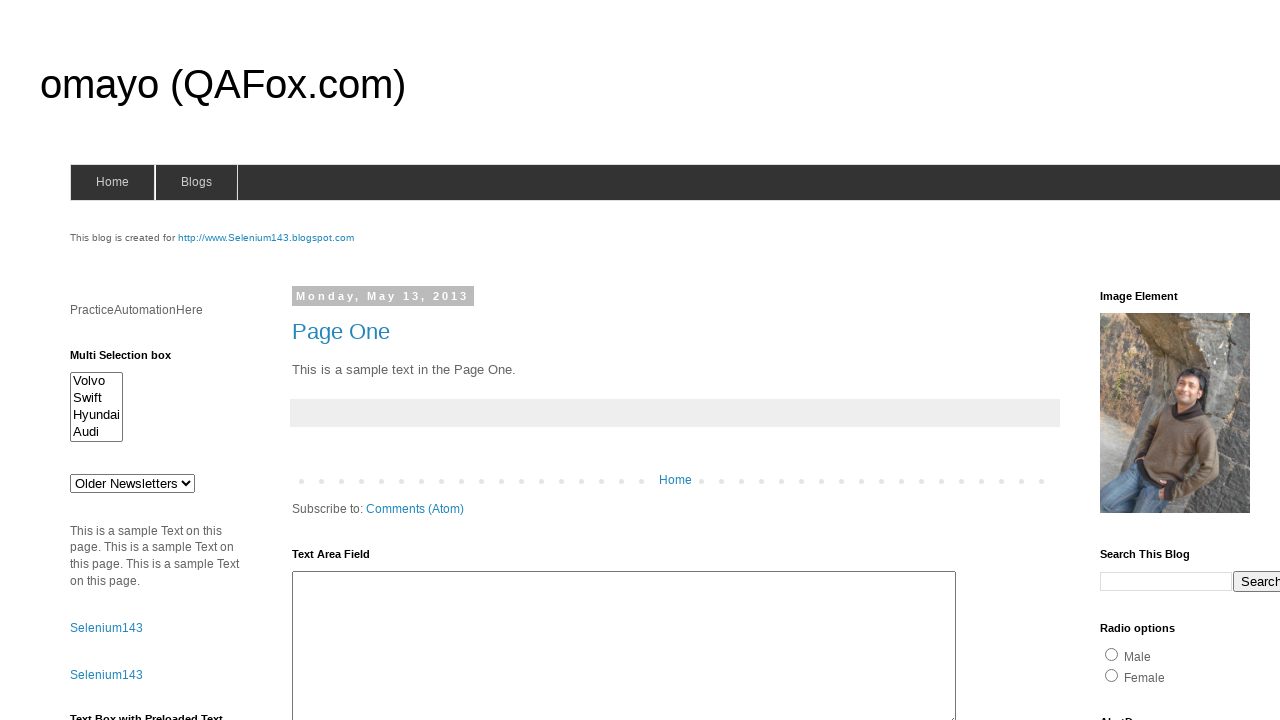

Clicked button to trigger state change at (109, 528) on xpath=//*[@id='HTML47']/div[1]/button
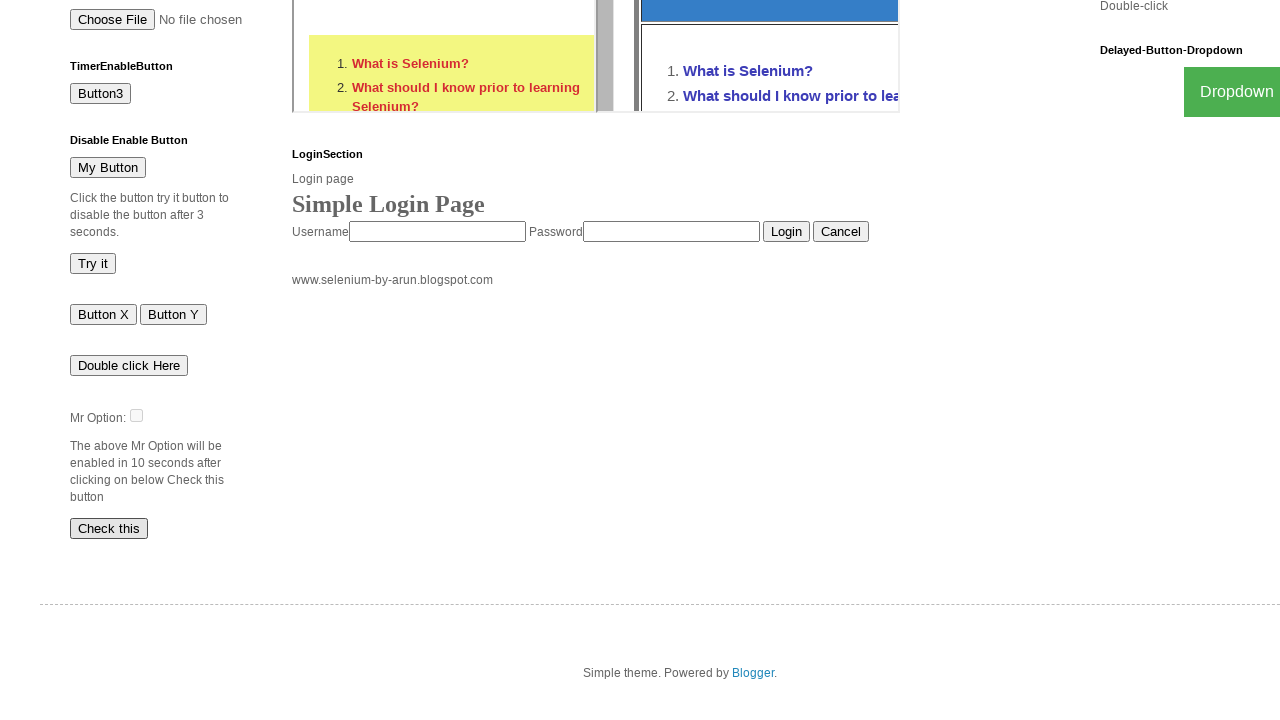

Waited for checkbox to become visible
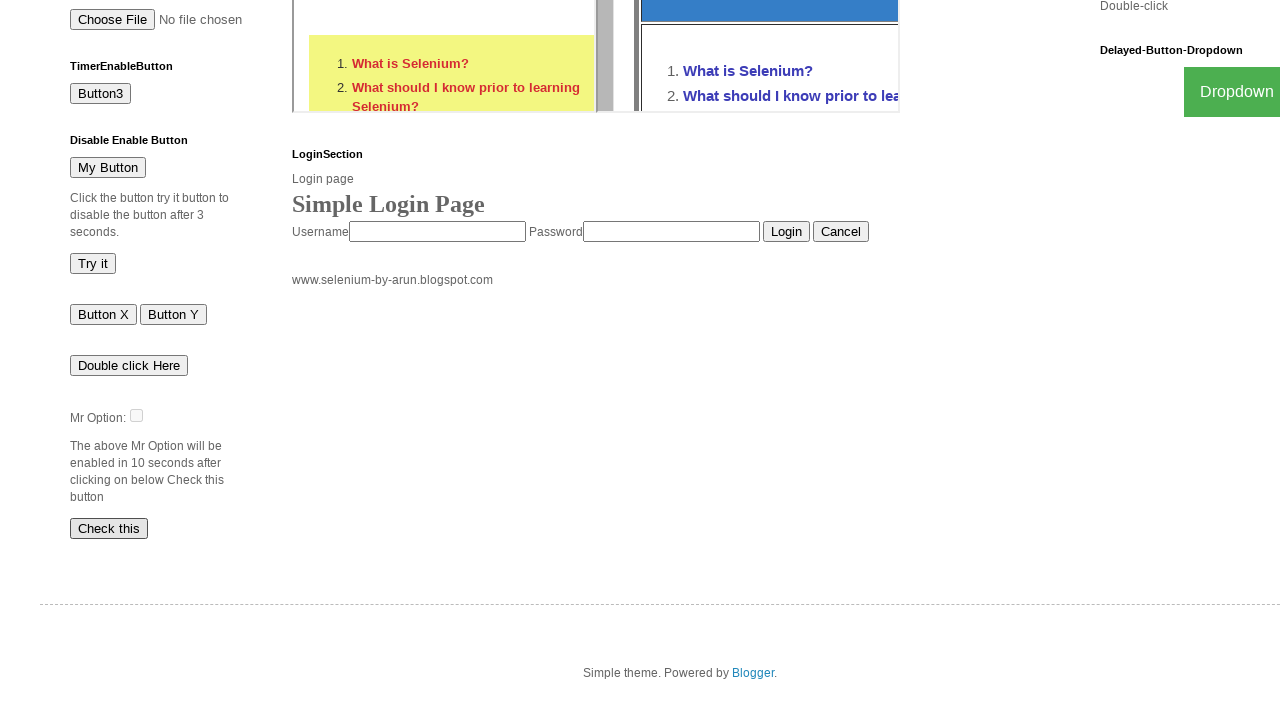

Clicked the visible checkbox at (136, 415) on #dte
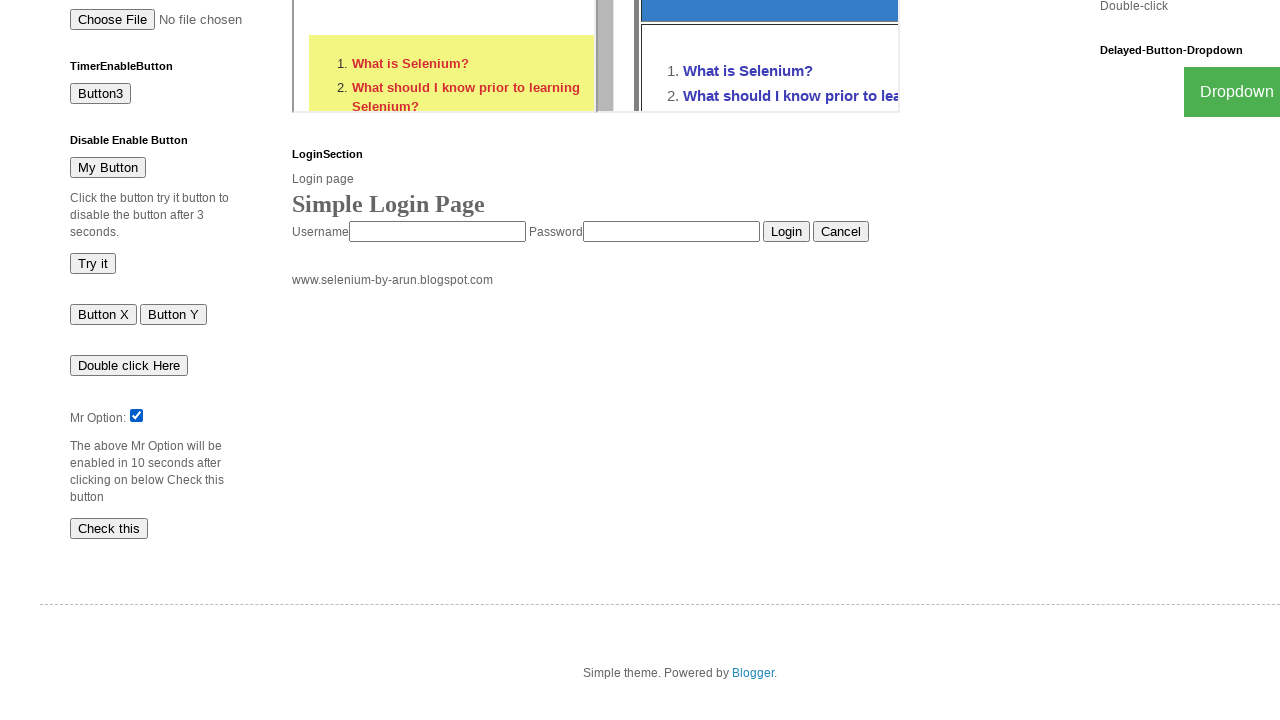

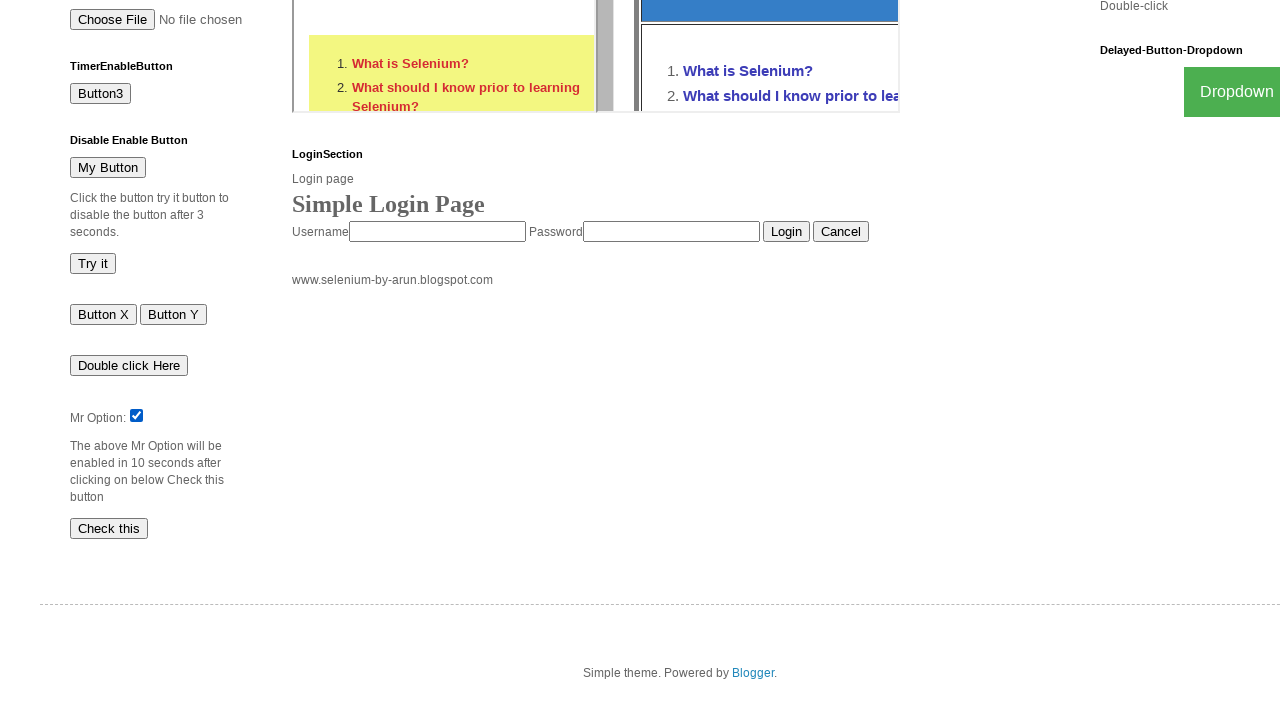